Navigates to reqres.in API testing page and iterates through all request type endpoints, clicking each one to display its URL

Starting URL: https://reqres.in/

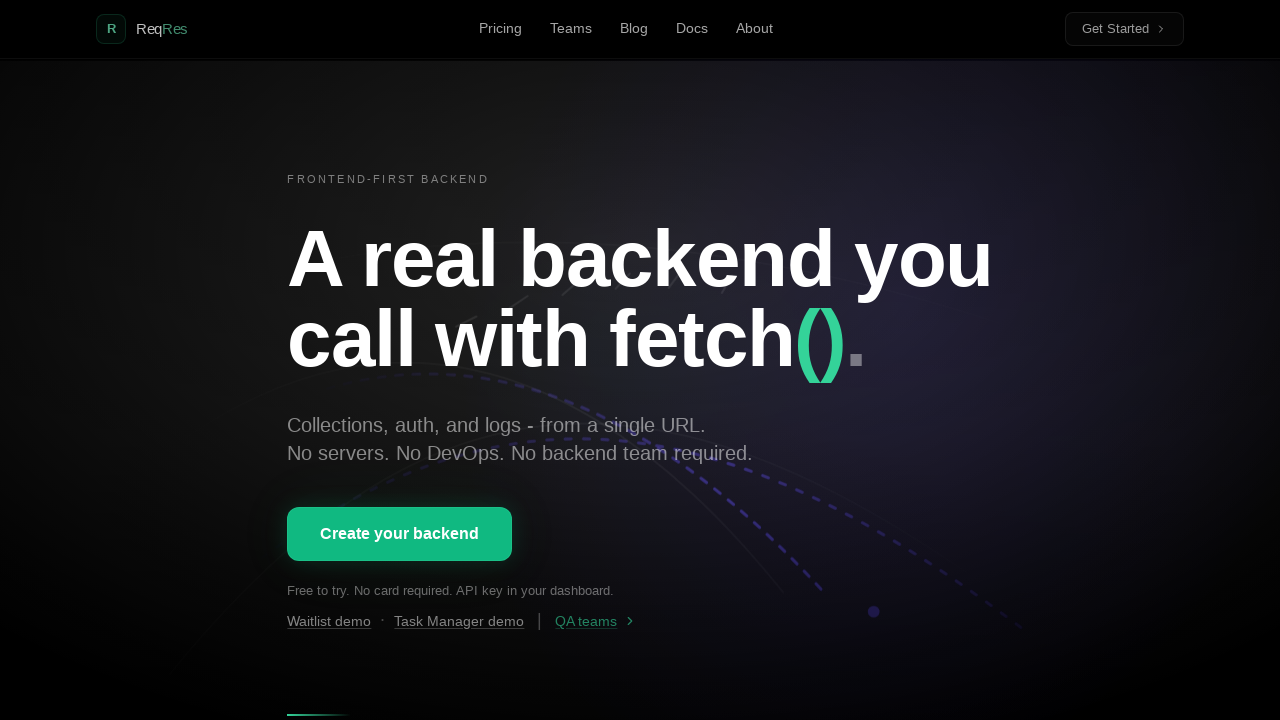

Navigated to reqres.in API testing page
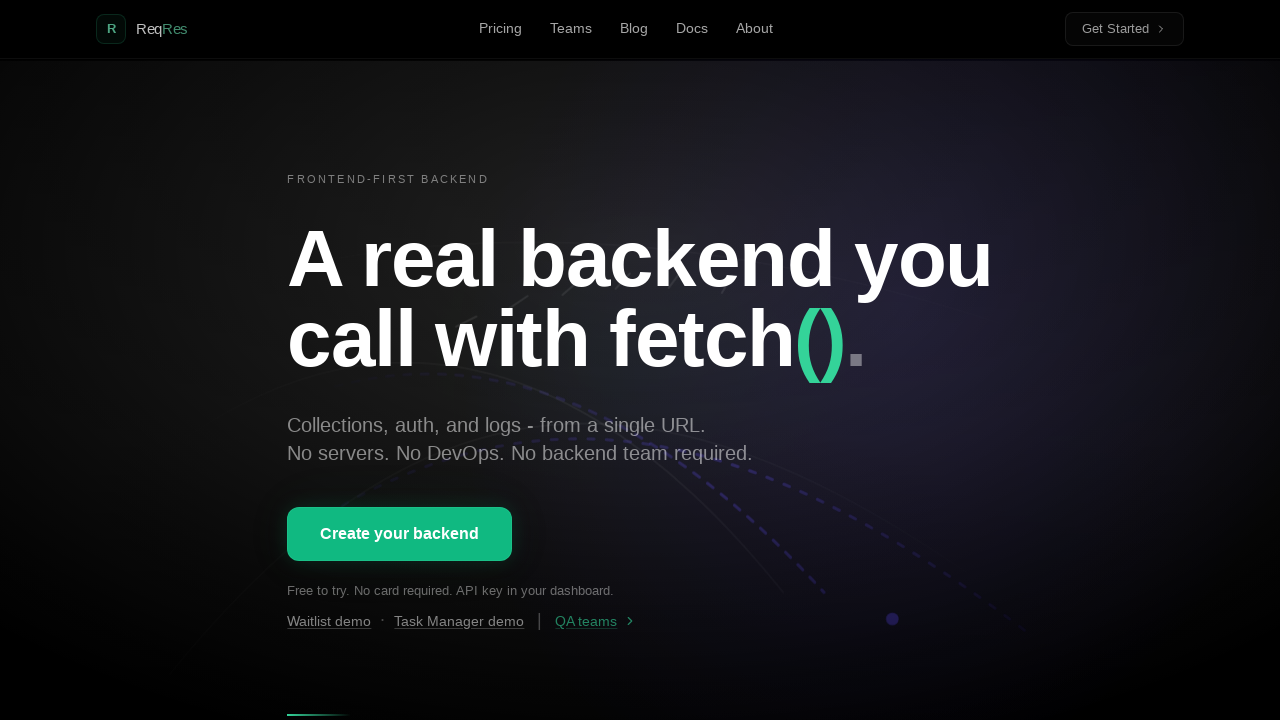

Located all request type endpoint elements
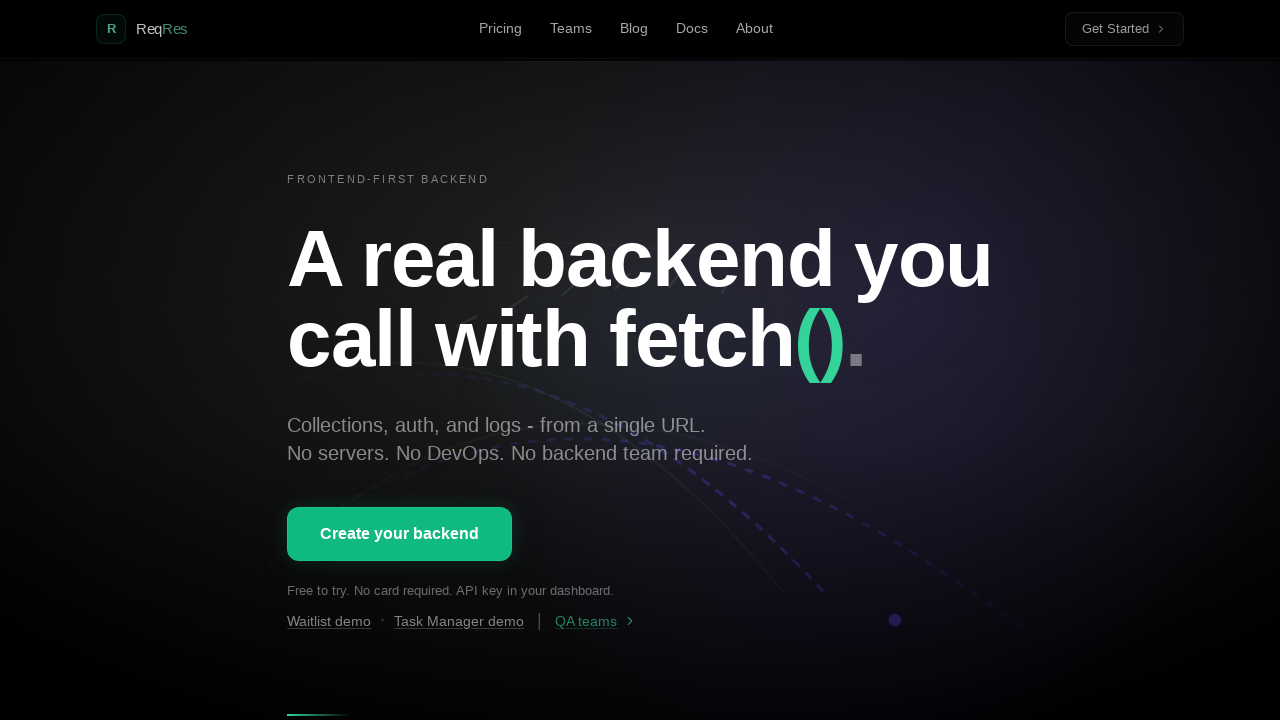

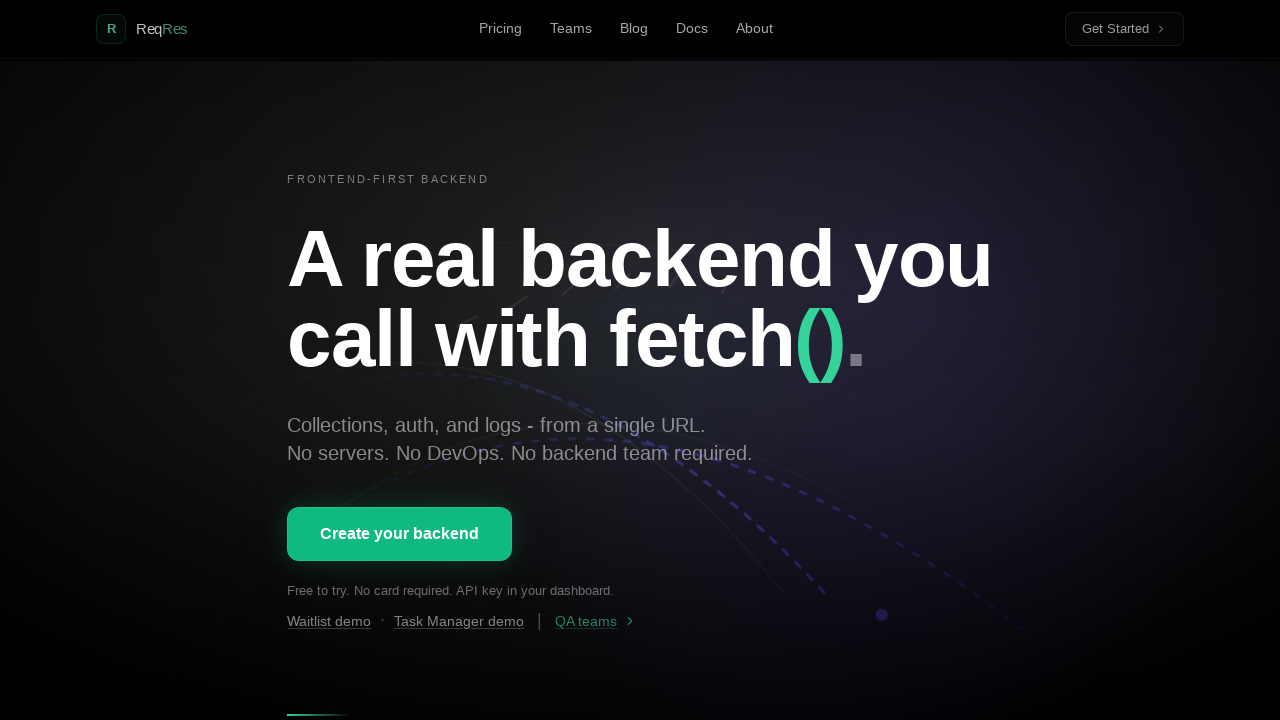